Clicks a button that opens a new window and switches back to the original window

Starting URL: http://demo.automationtesting.in/Windows.html

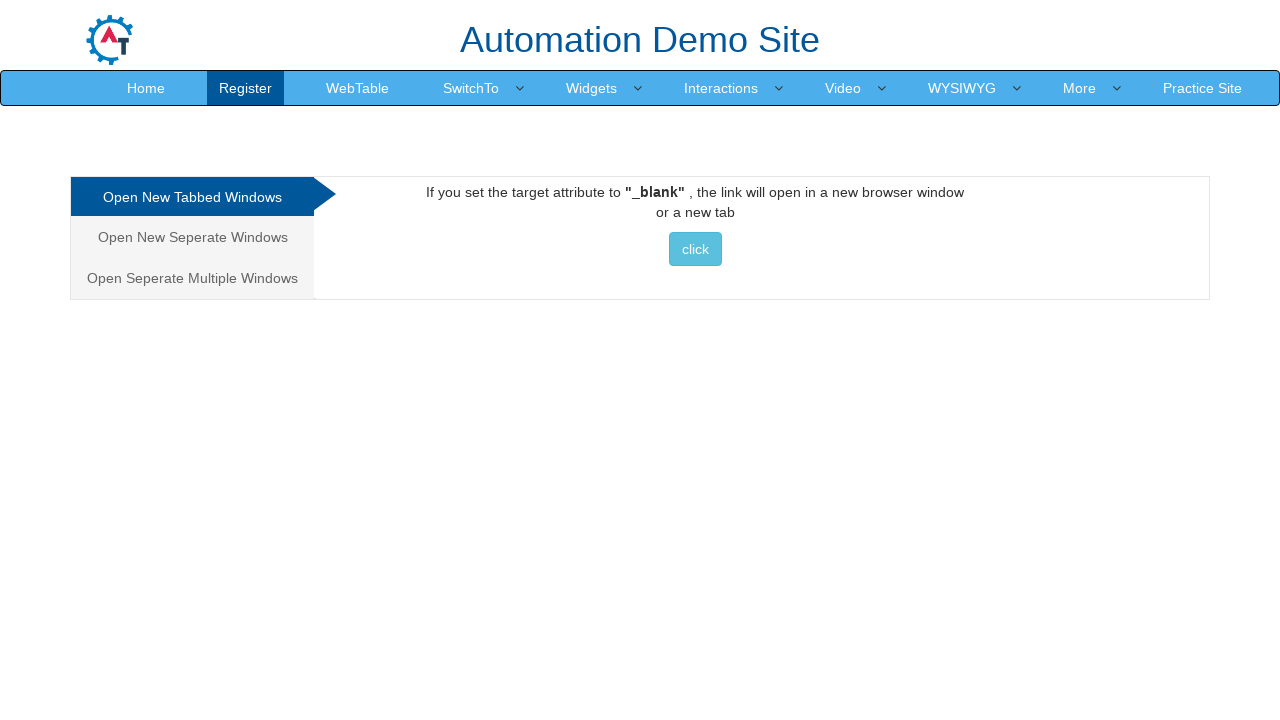

Clicked button to open new window at (695, 249) on xpath=//*[@id='Tabbed']/a/button
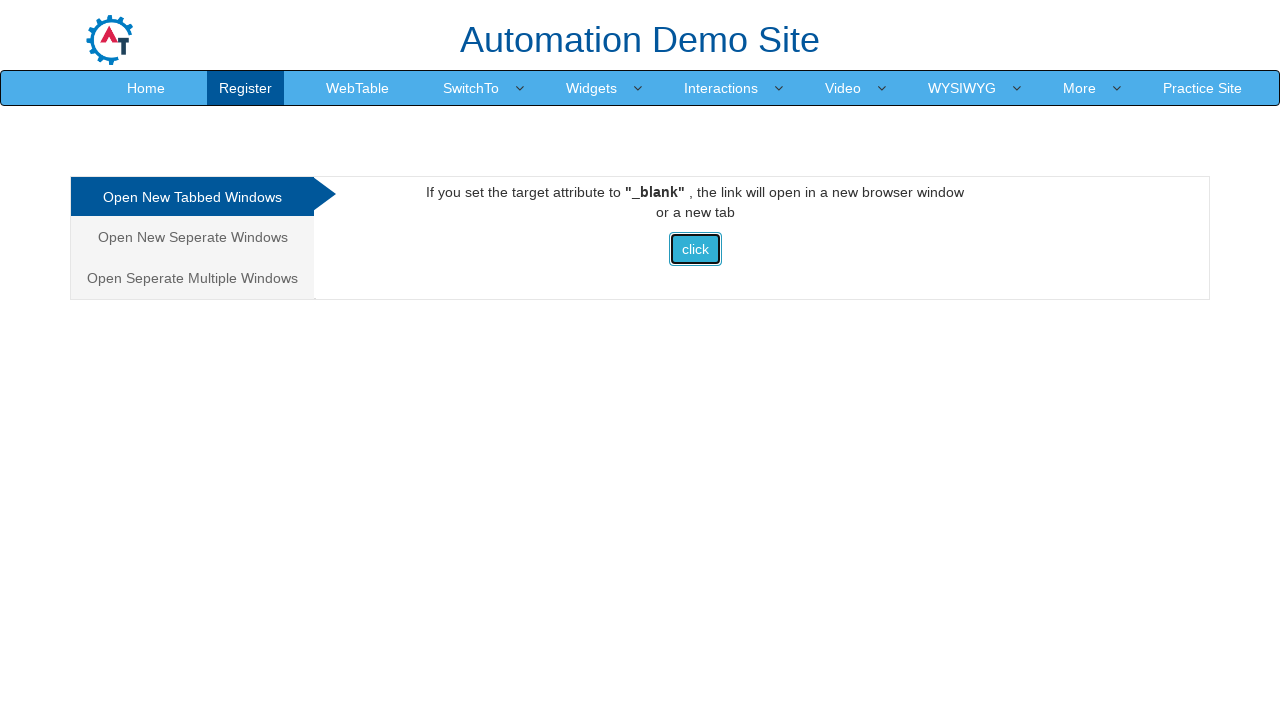

New window opened and captured
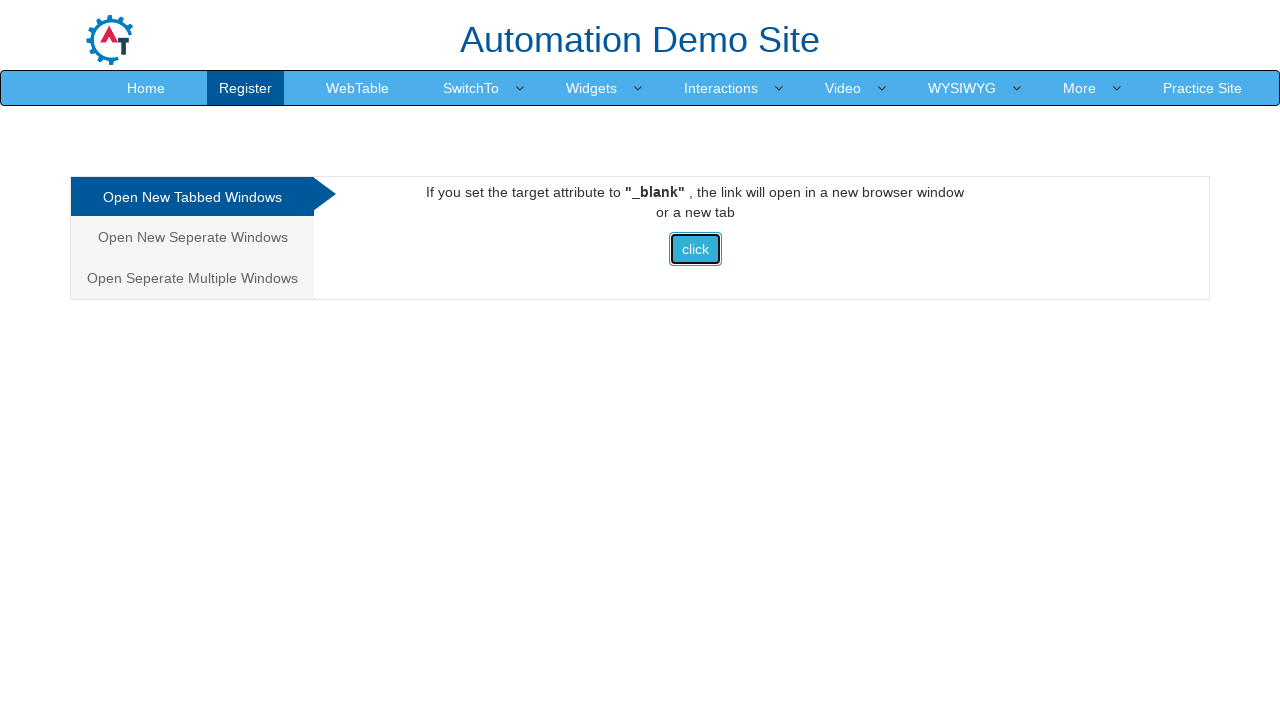

Waited 5 seconds for new page to load
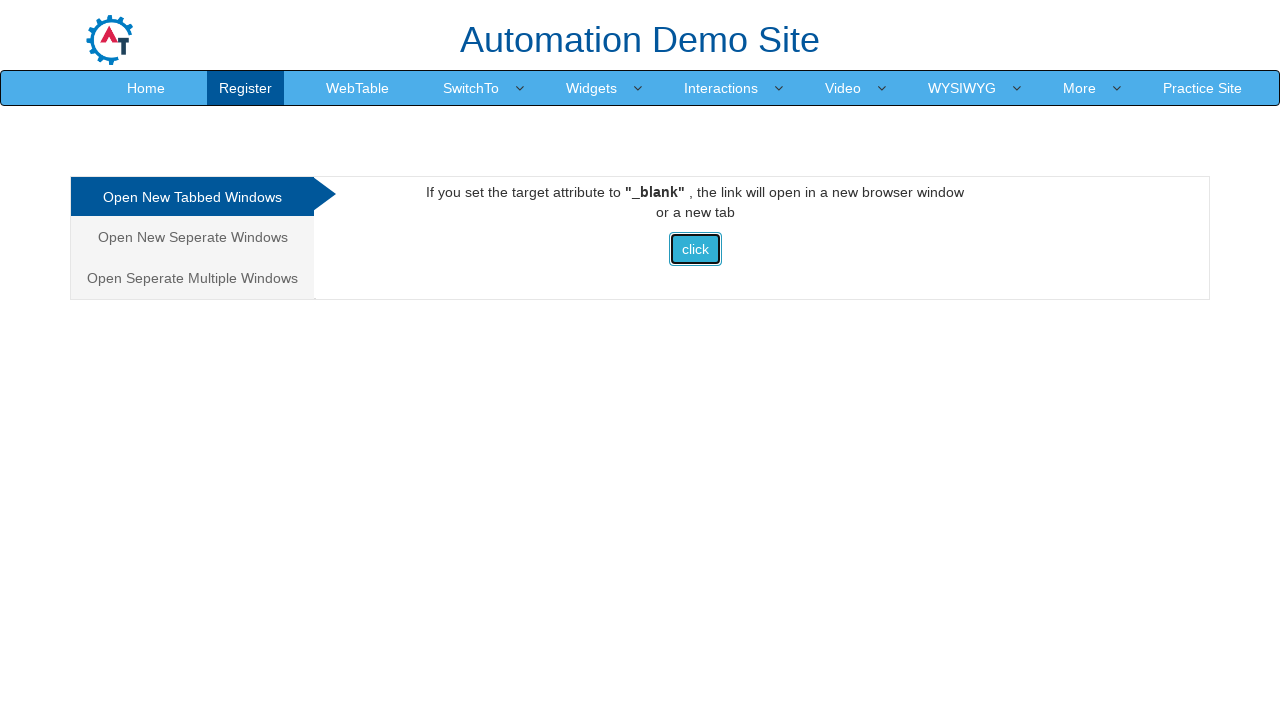

Switched back to original window
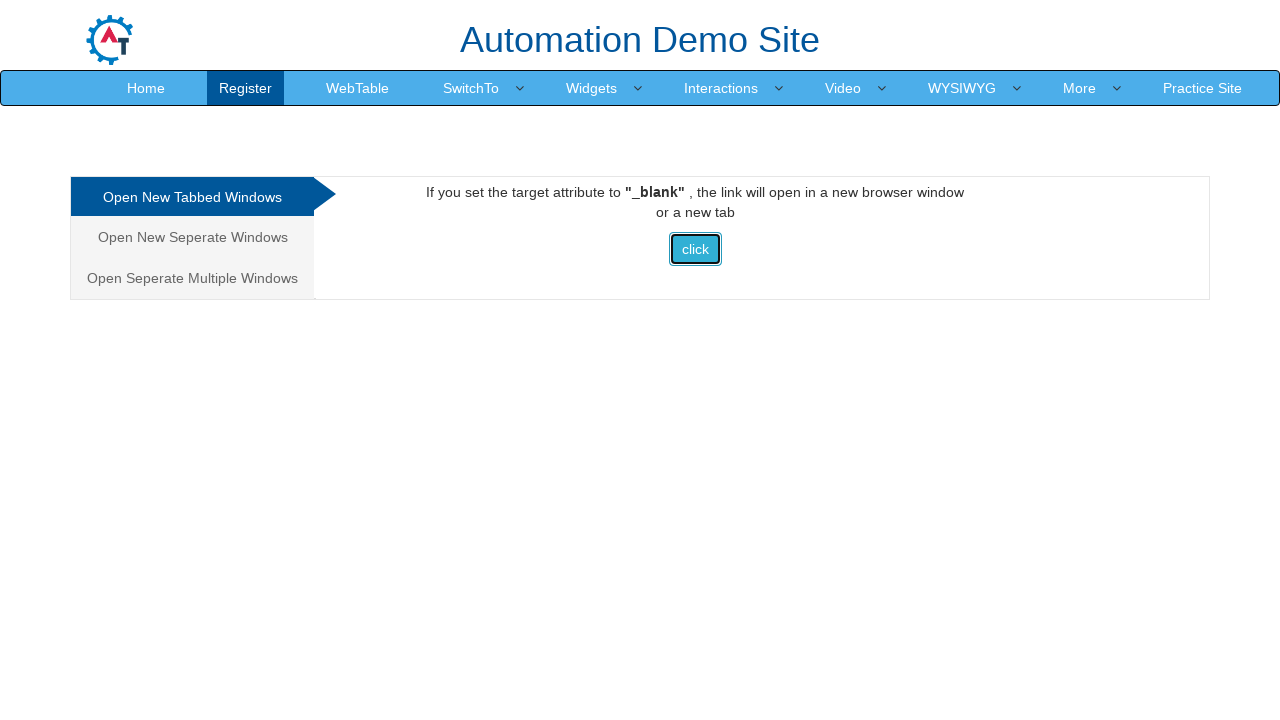

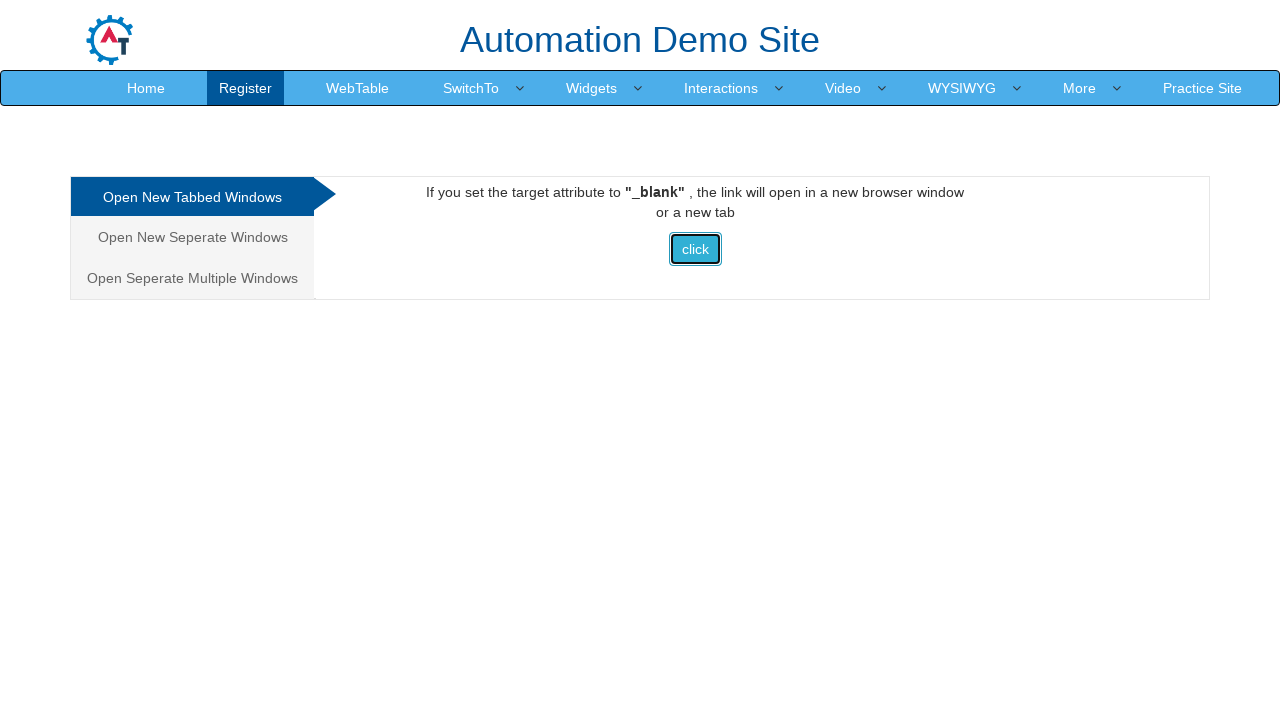